Tests Hacker News search functionality by searching for "testdriven.io" and verifying the term appears in results

Starting URL: https://news.ycombinator.com

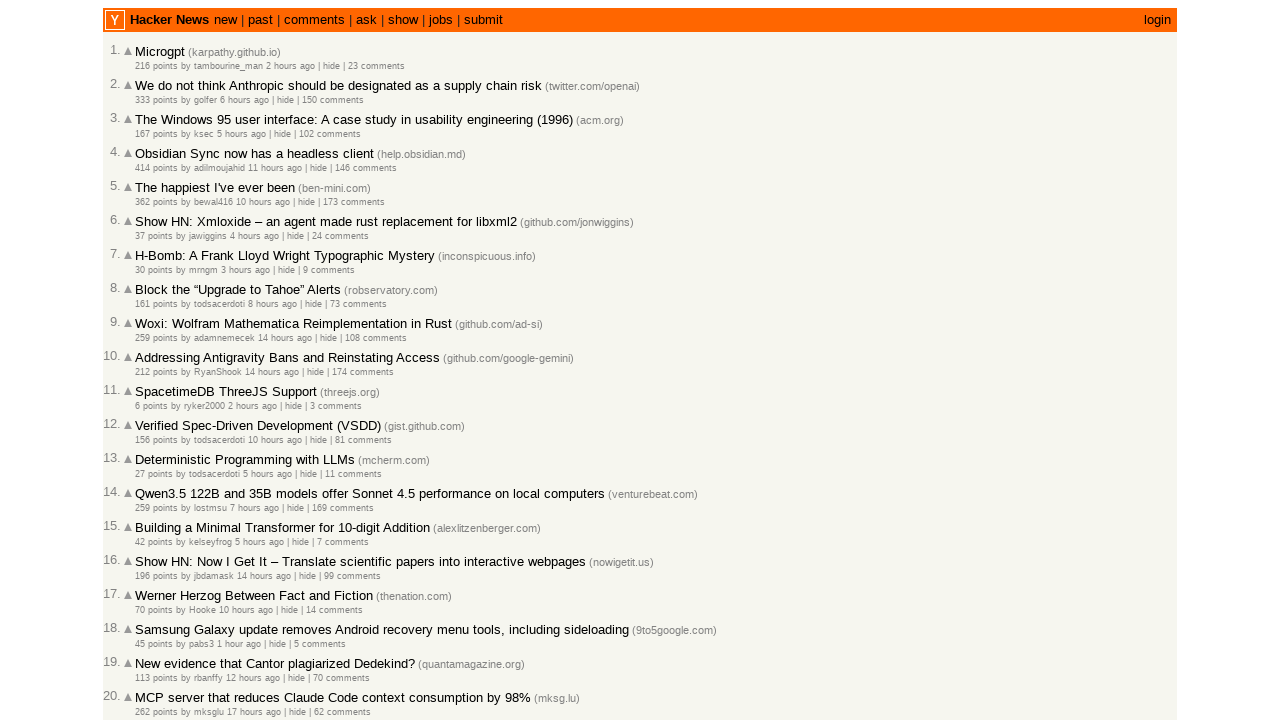

Filled search box with 'testdriven.io' on input[name='q']
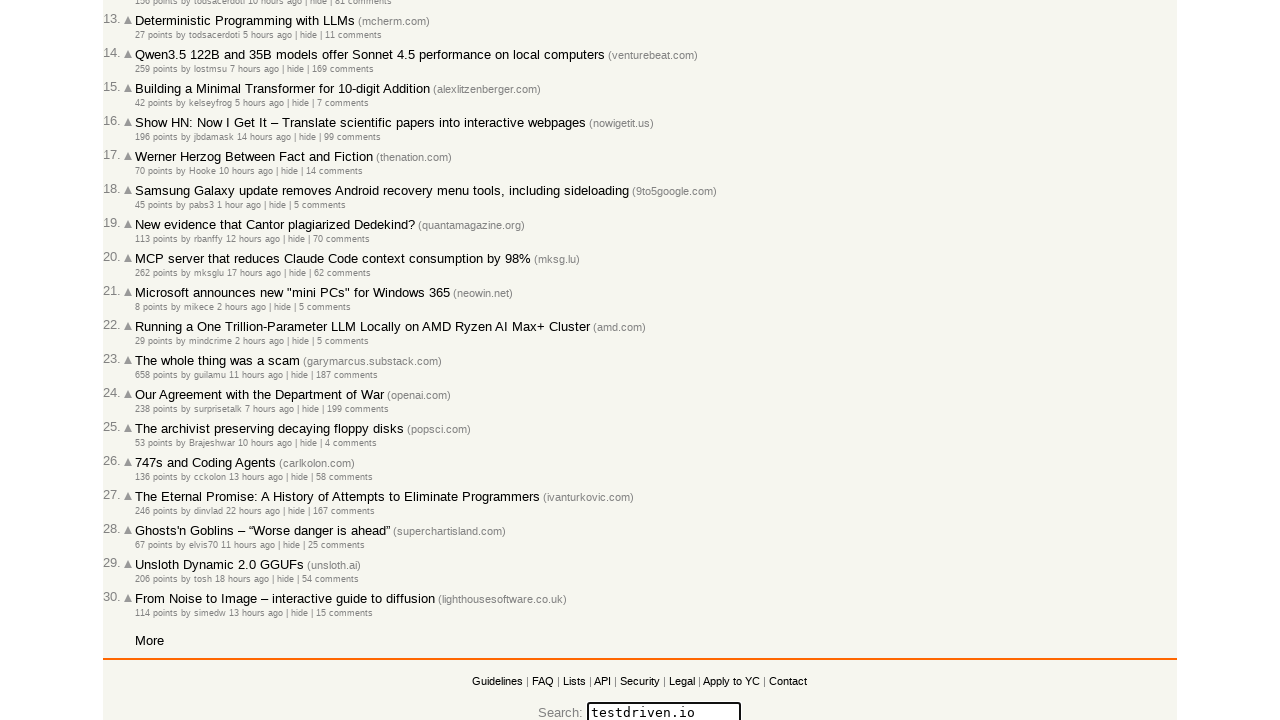

Pressed Enter to submit search for 'testdriven.io' on input[name='q']
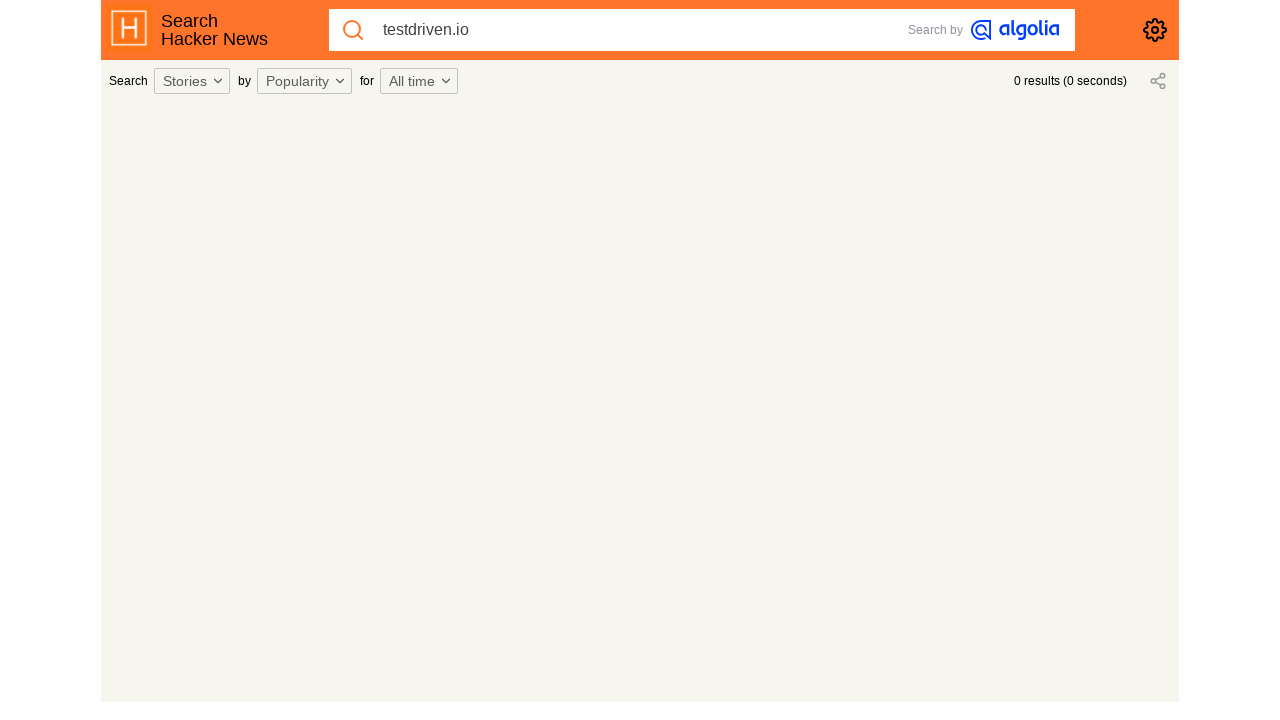

Search results loaded (networkidle)
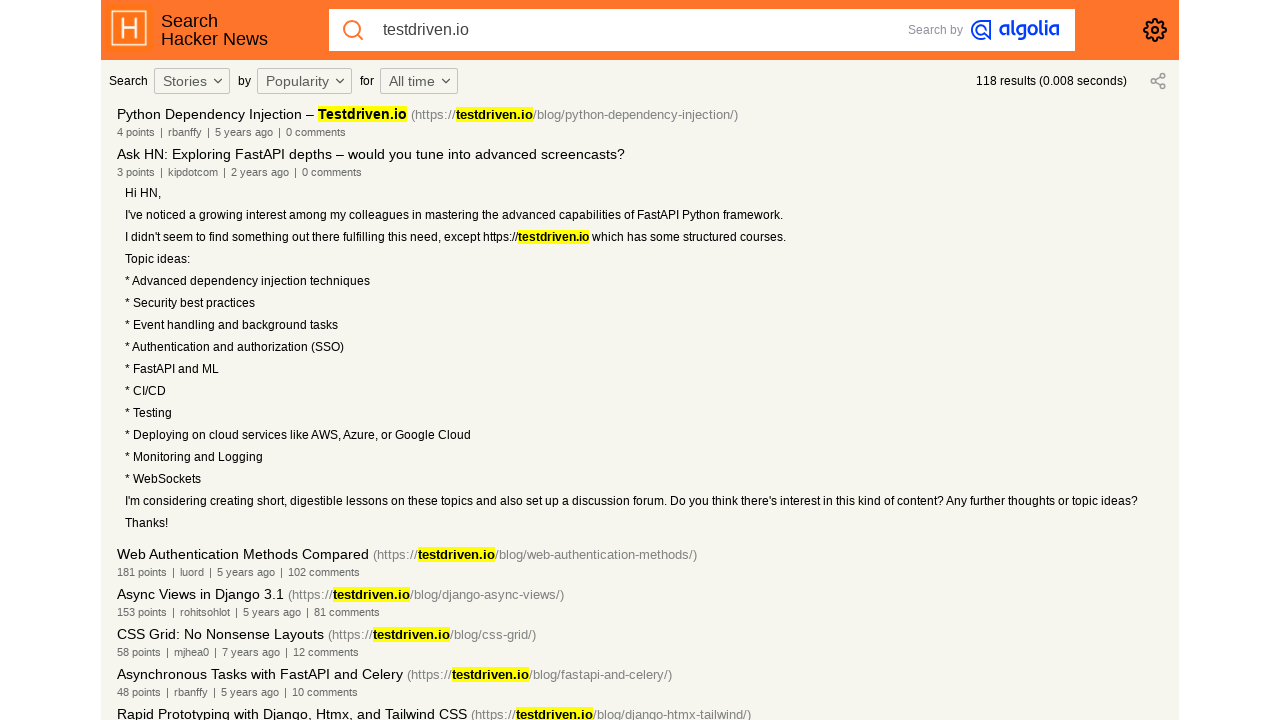

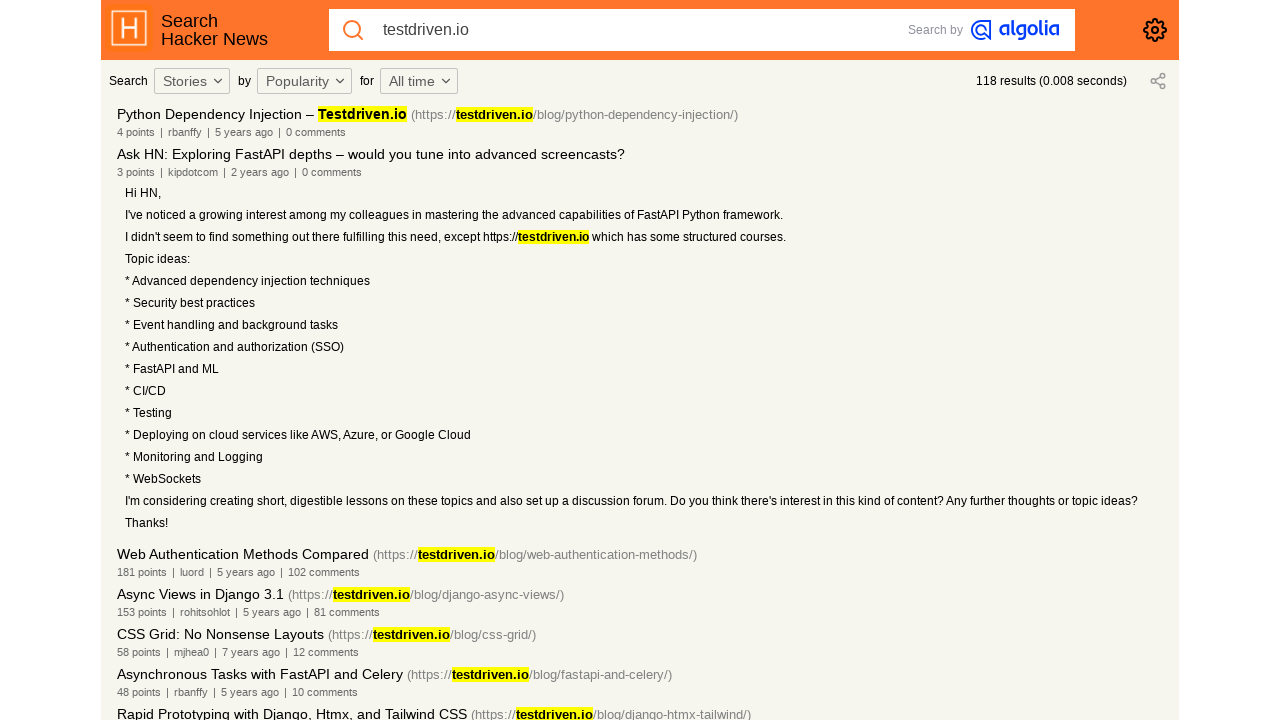